Tests jQuery UI datepicker functionality by opening the calendar, navigating to the next month, and selecting the 22nd day

Starting URL: https://jqueryui.com/datepicker/

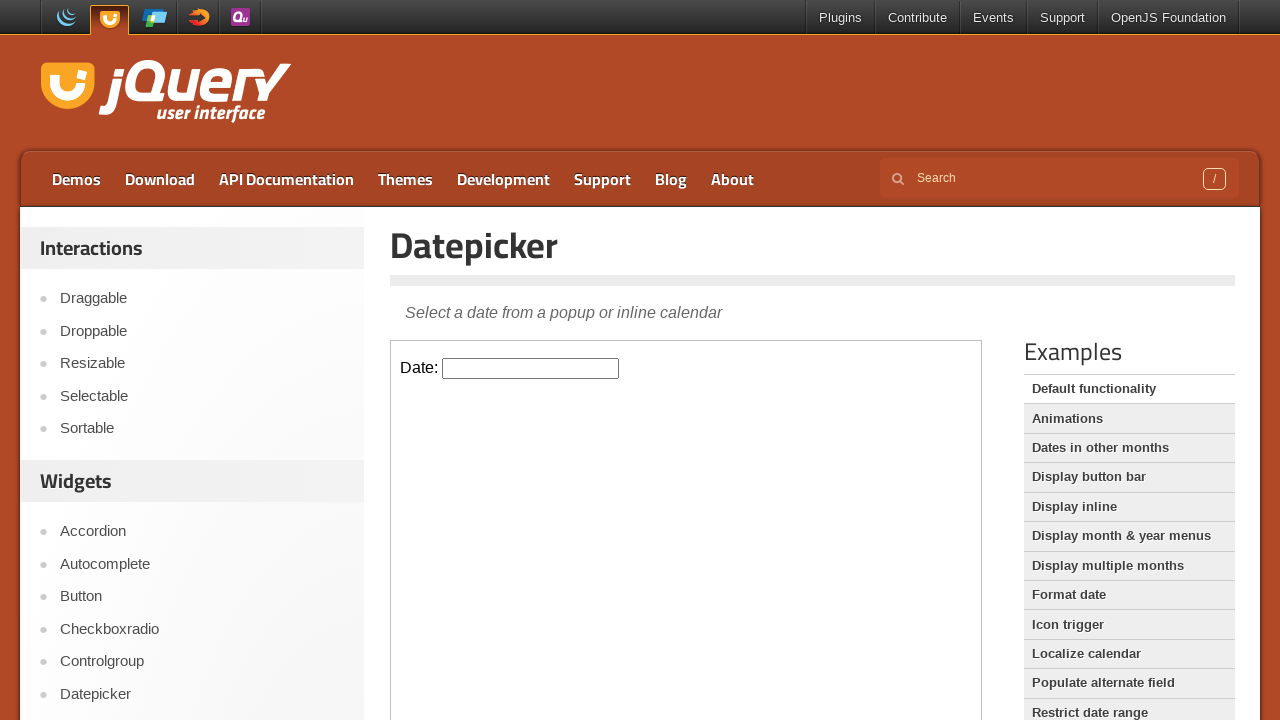

Located iframe containing datepicker demo
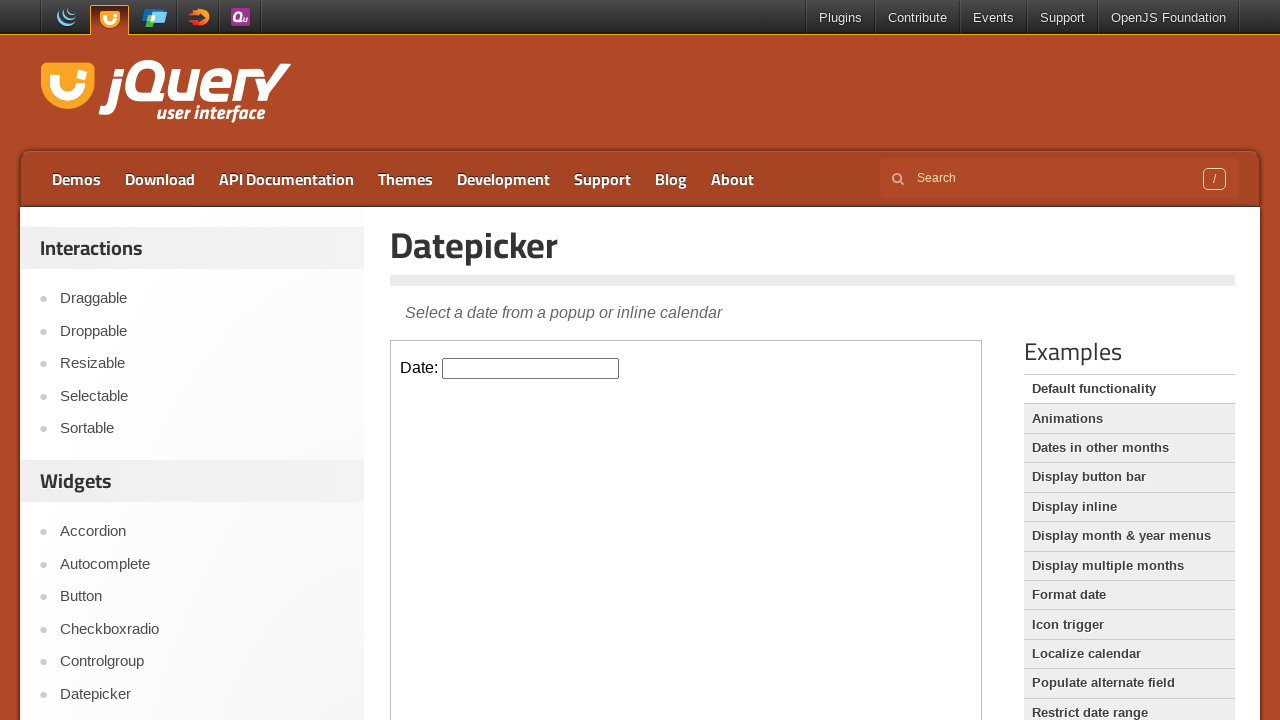

Clicked datepicker input field to open calendar at (531, 368) on iframe.demo-frame >> internal:control=enter-frame >> #datepicker
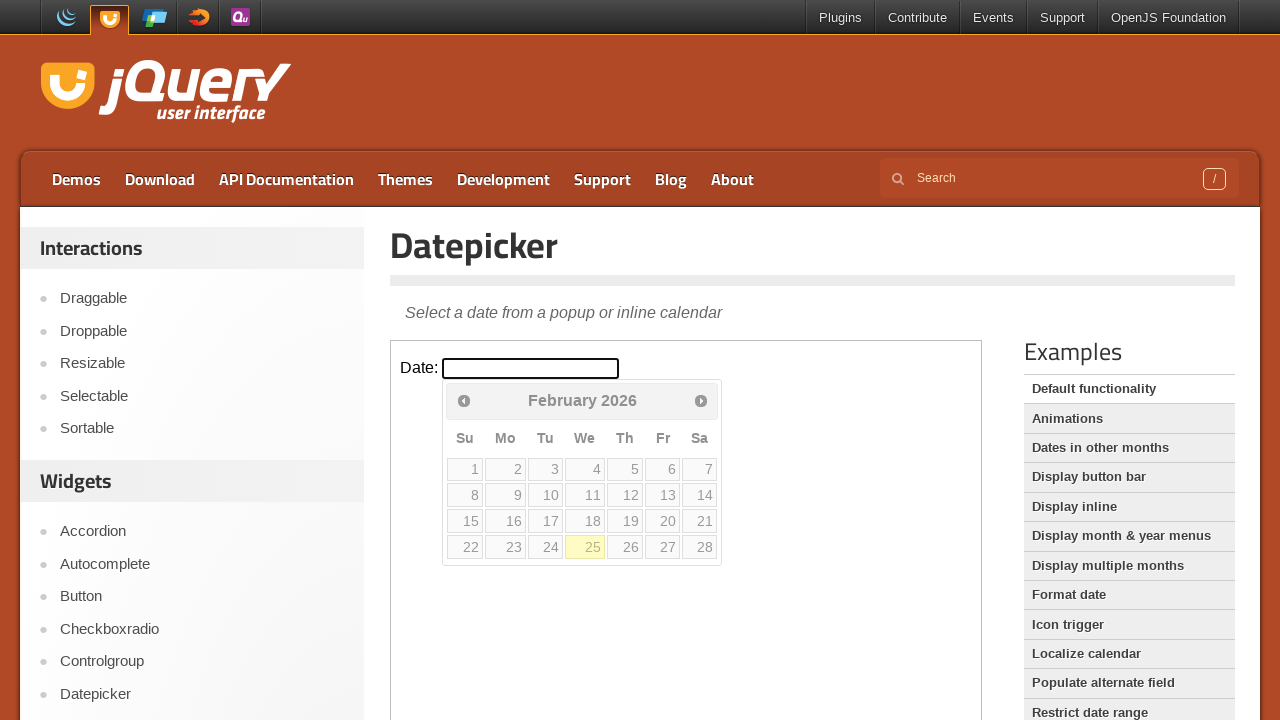

Clicked next month button to navigate calendar forward at (701, 400) on iframe.demo-frame >> internal:control=enter-frame >> .ui-datepicker-next
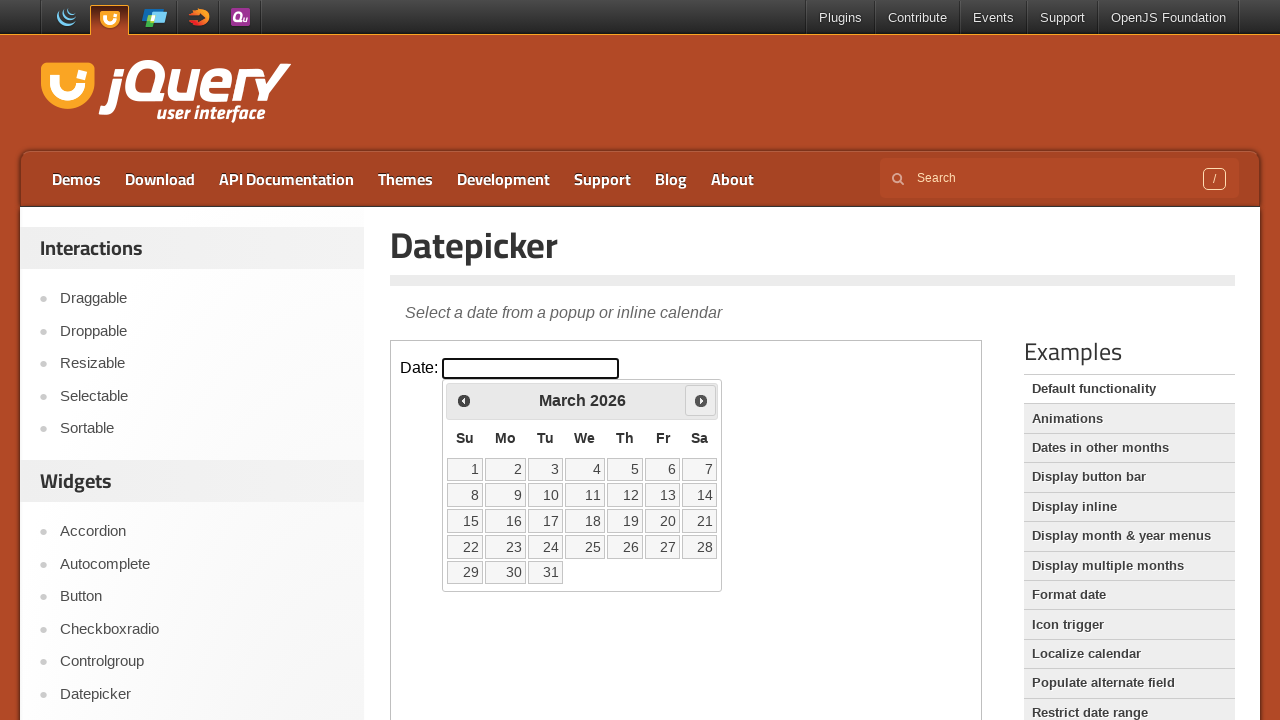

Selected the 22nd day from the calendar at (465, 547) on iframe.demo-frame >> internal:control=enter-frame >> a:text('22')
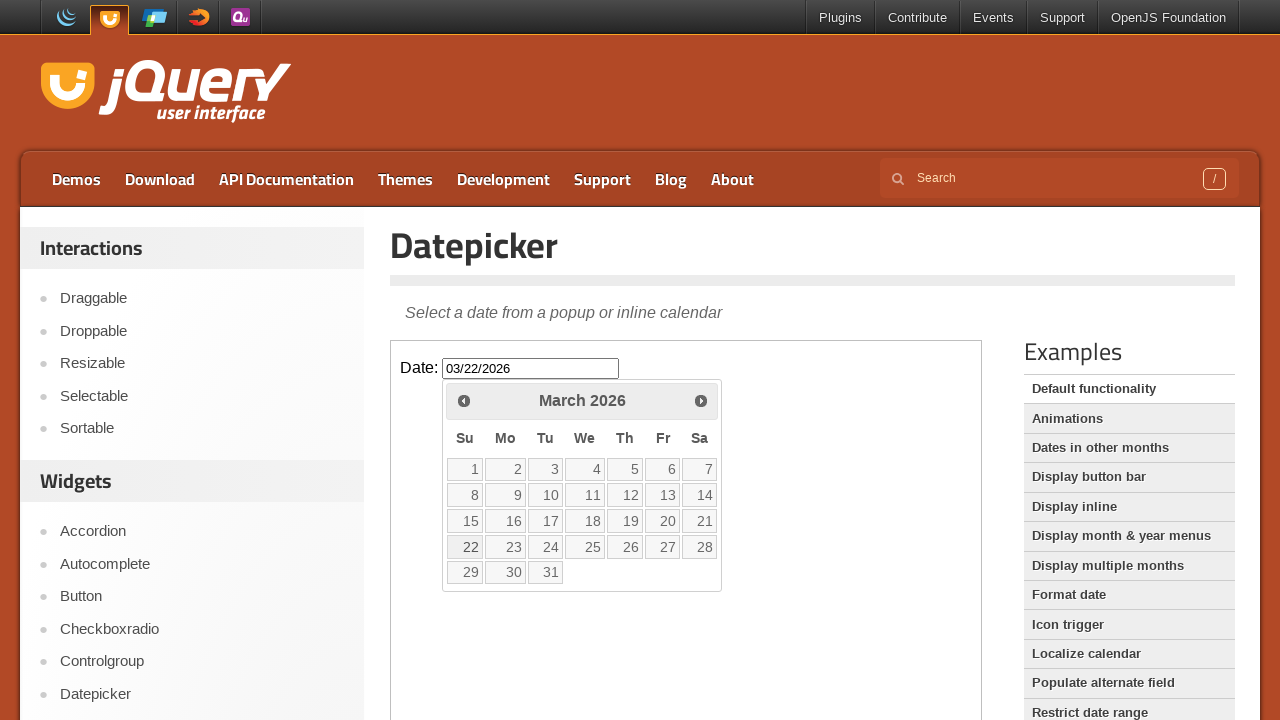

Verified selected date value: 03/22/2026
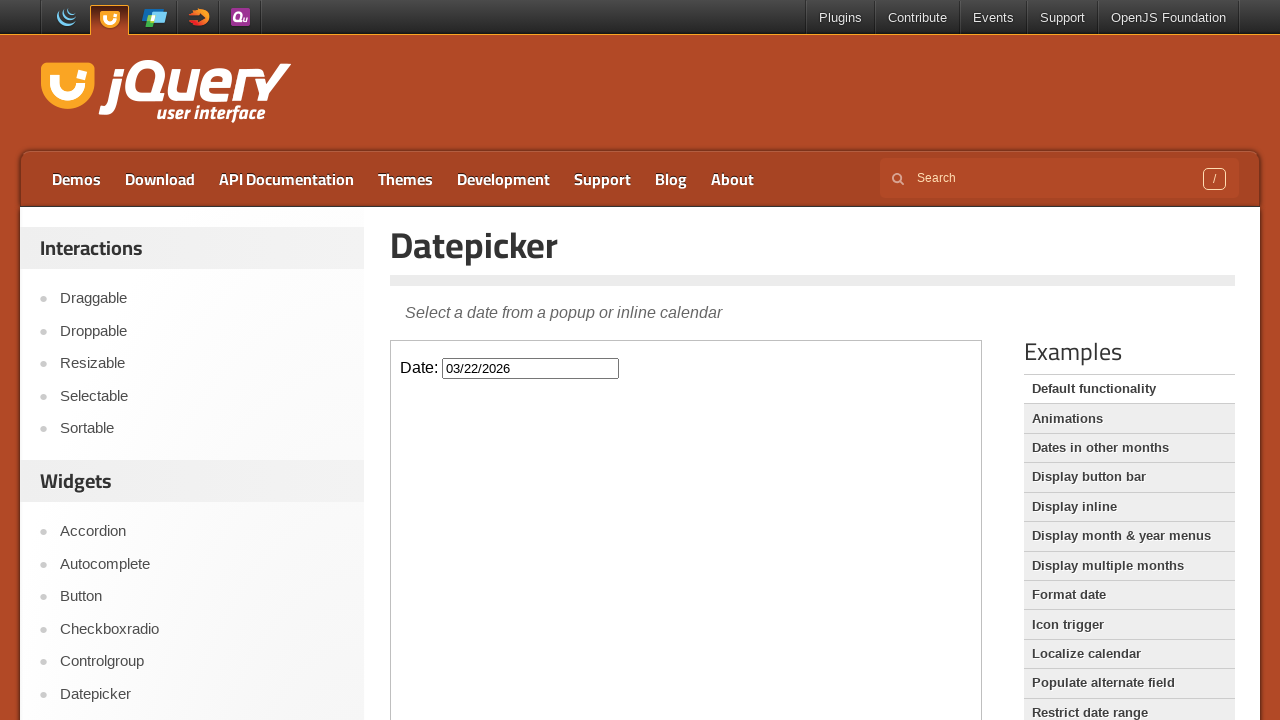

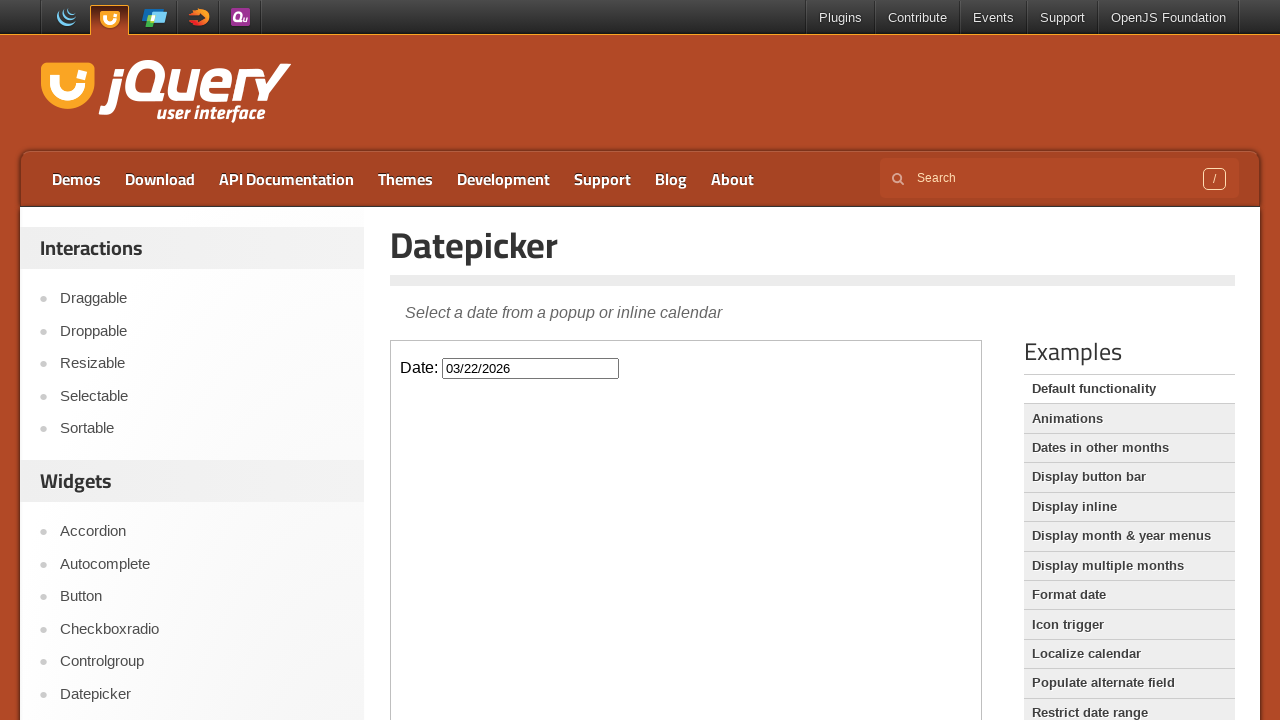